Navigates through NCKU (National Cheng Kung University) course catalog by clicking through menu options to reach the cross-domain general education courses listing page.

Starting URL: https://course.ncku.edu.tw/index.php

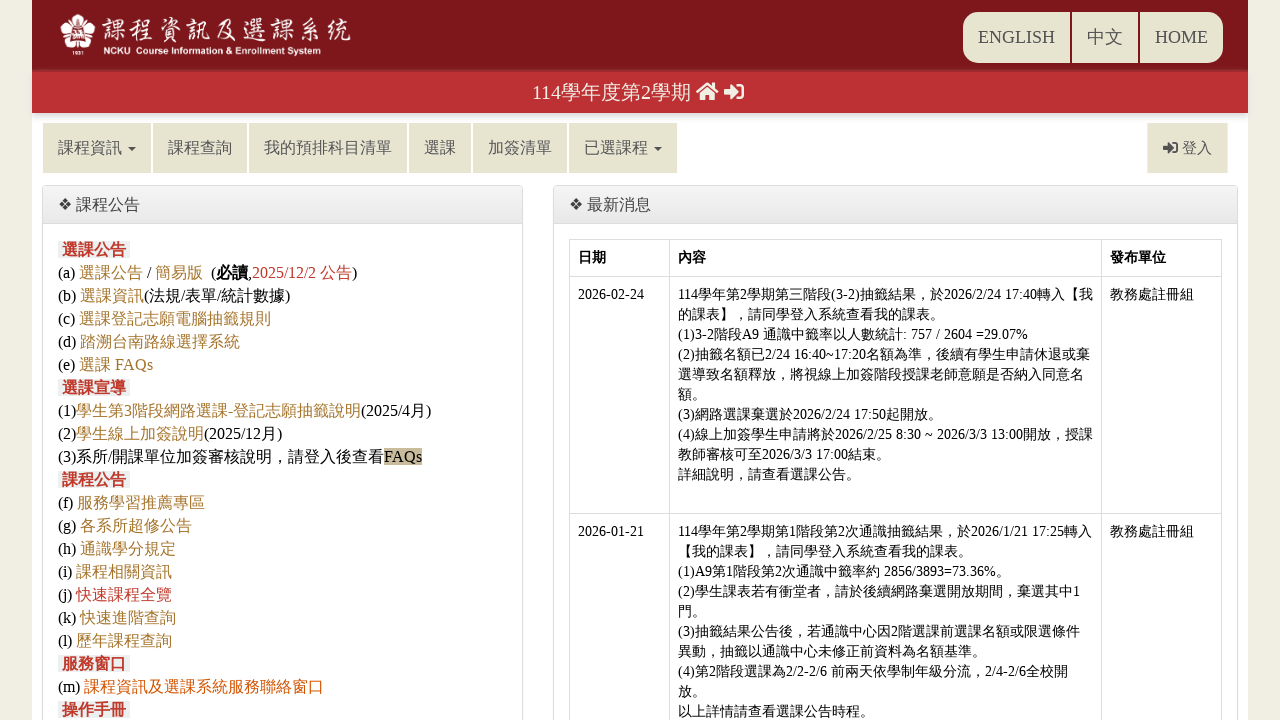

Clicked on '中文' button at (1105, 37) on //*[text()='中文'] >> nth=0
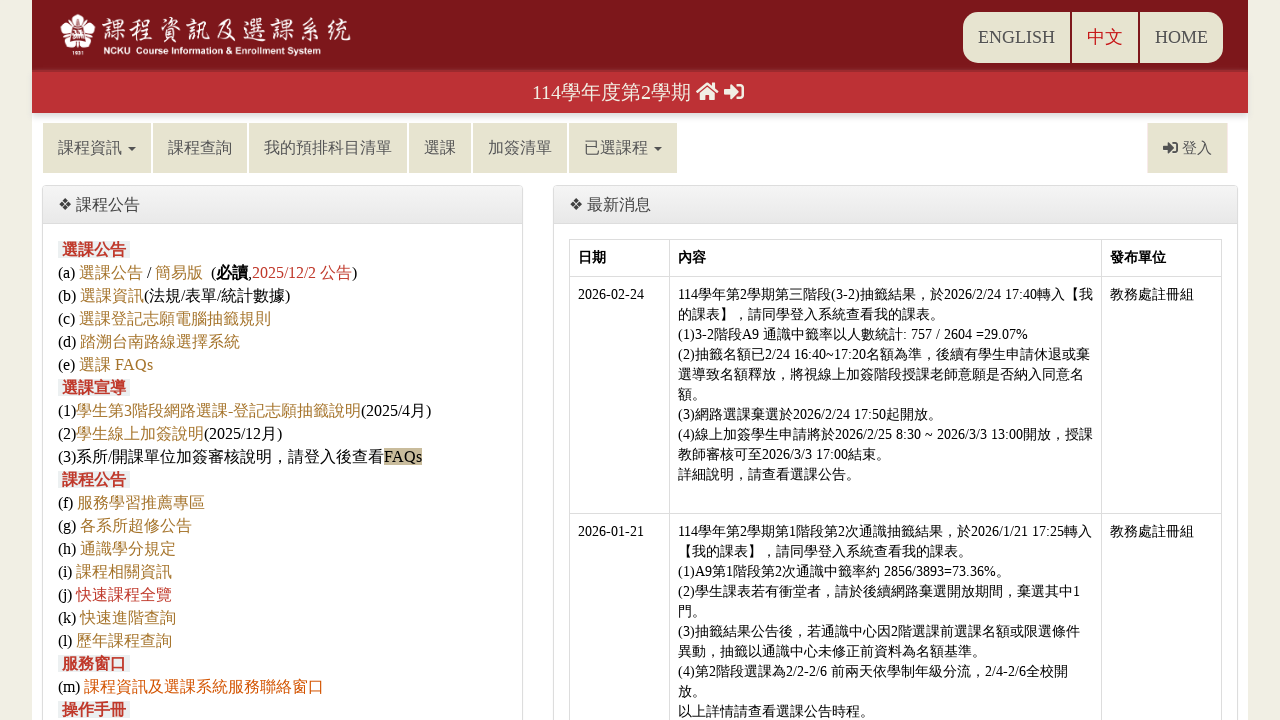

Waited 2 seconds after clicking '中文'
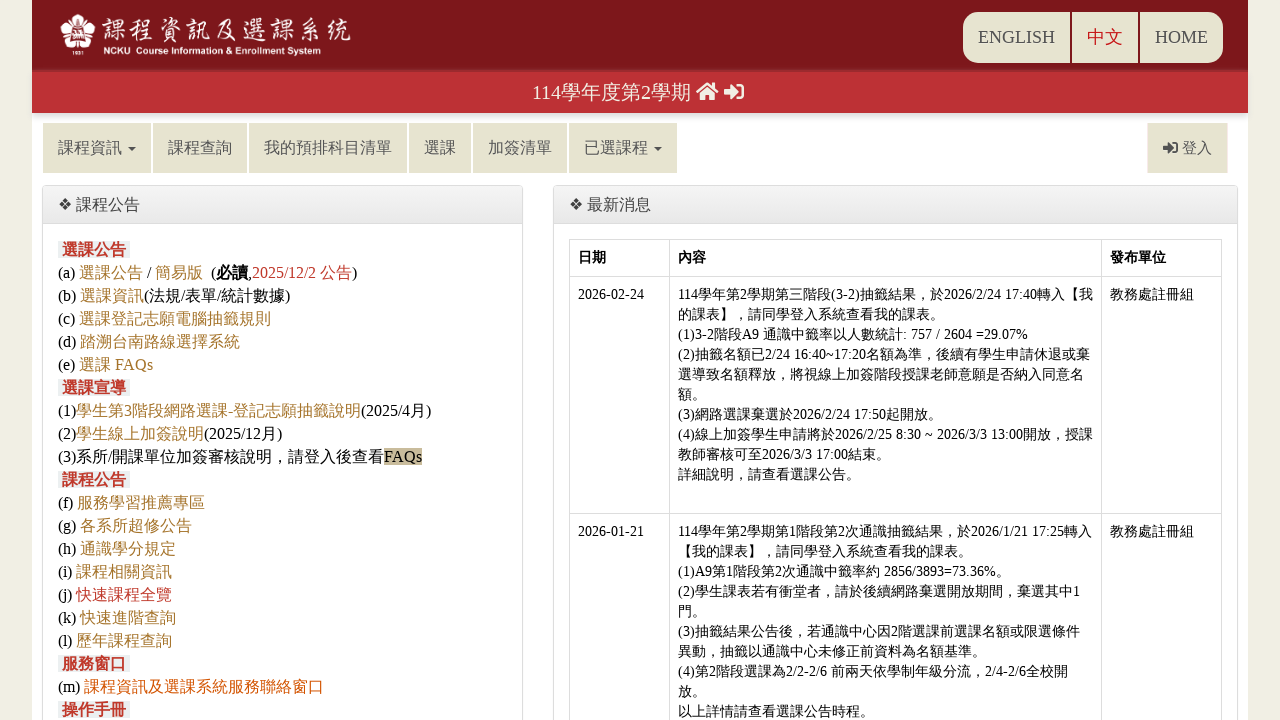

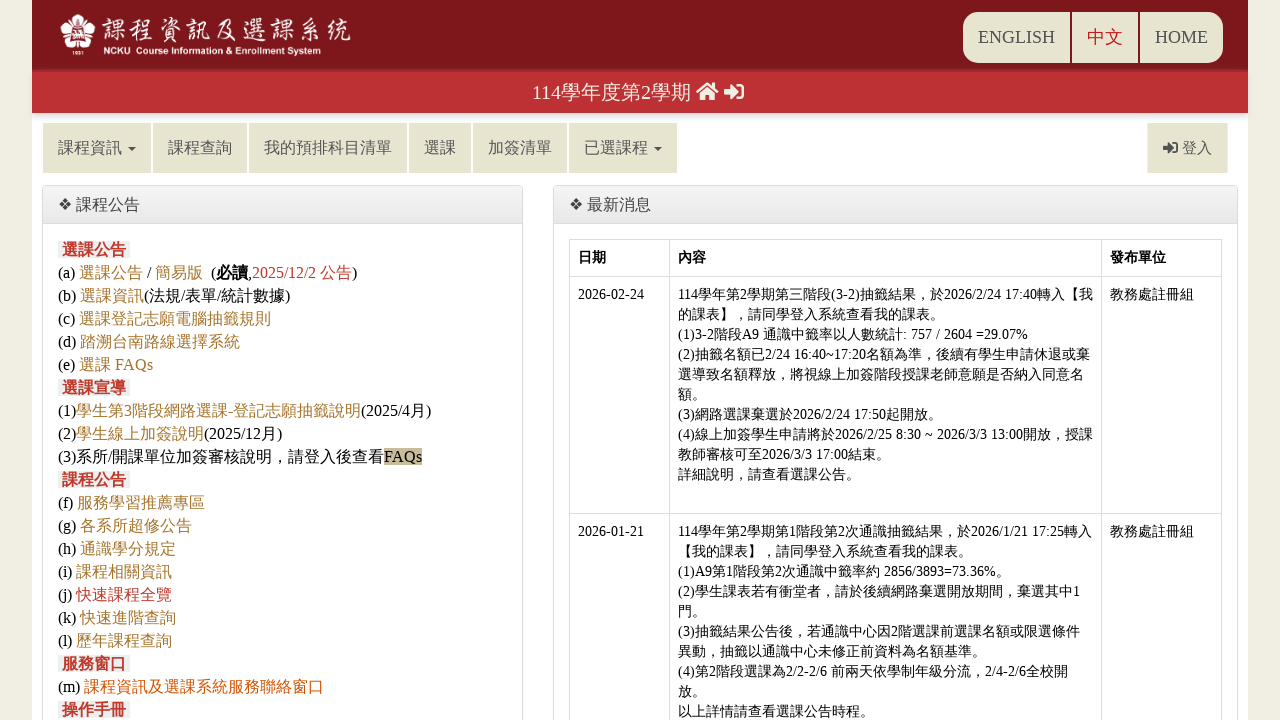